Tests API link that returns a Bad Request (400) status by clicking the link and verifying the response message

Starting URL: https://demoqa.com/links

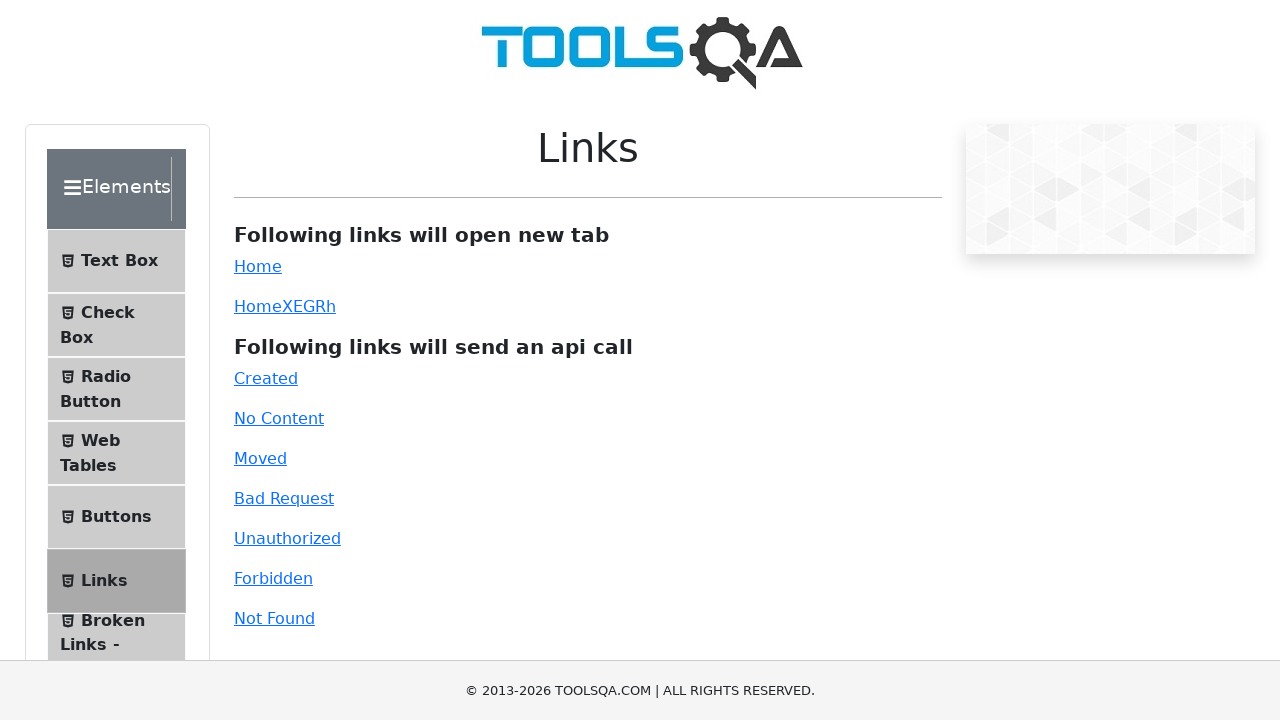

Clicked Bad Request API link at (284, 498) on #bad-request
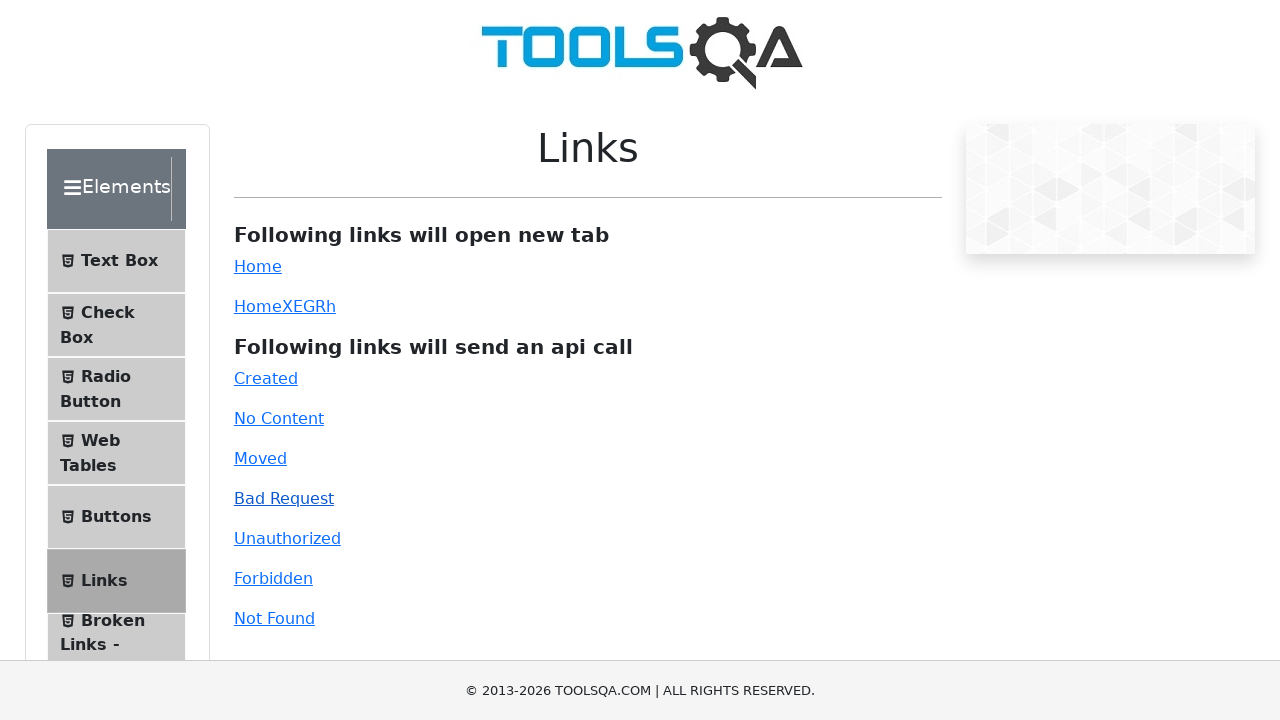

Waited for response message to appear
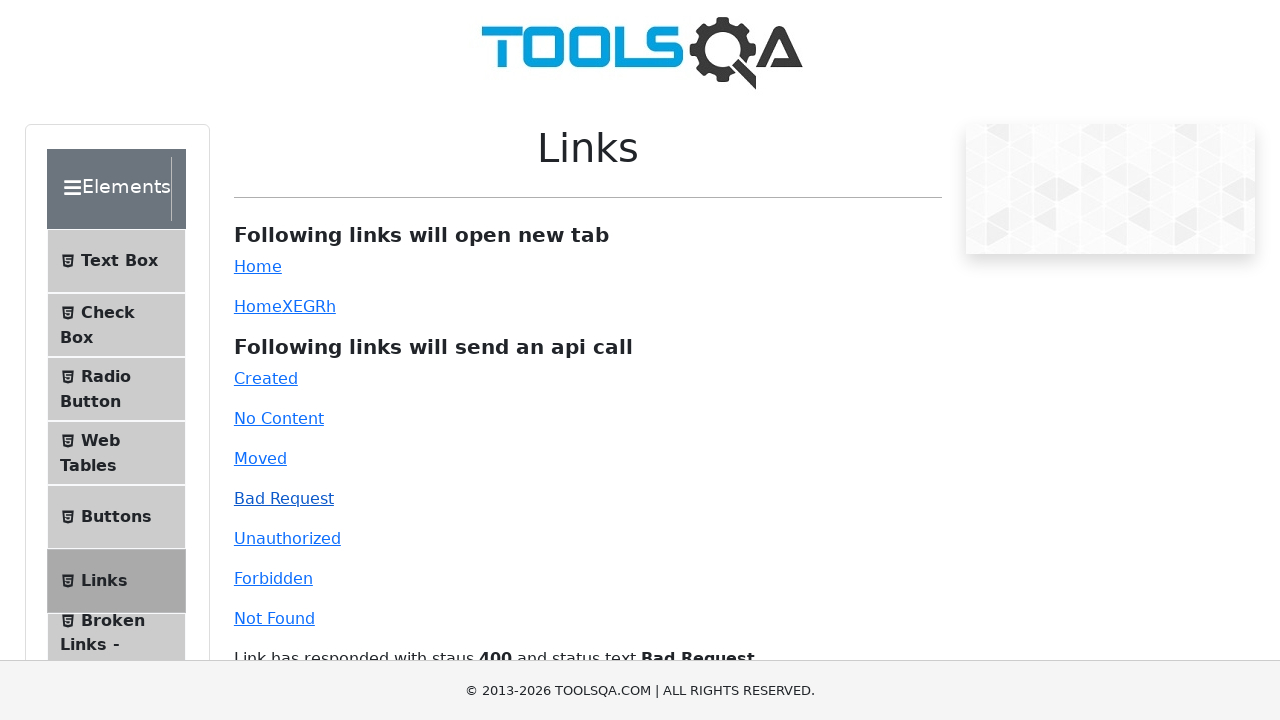

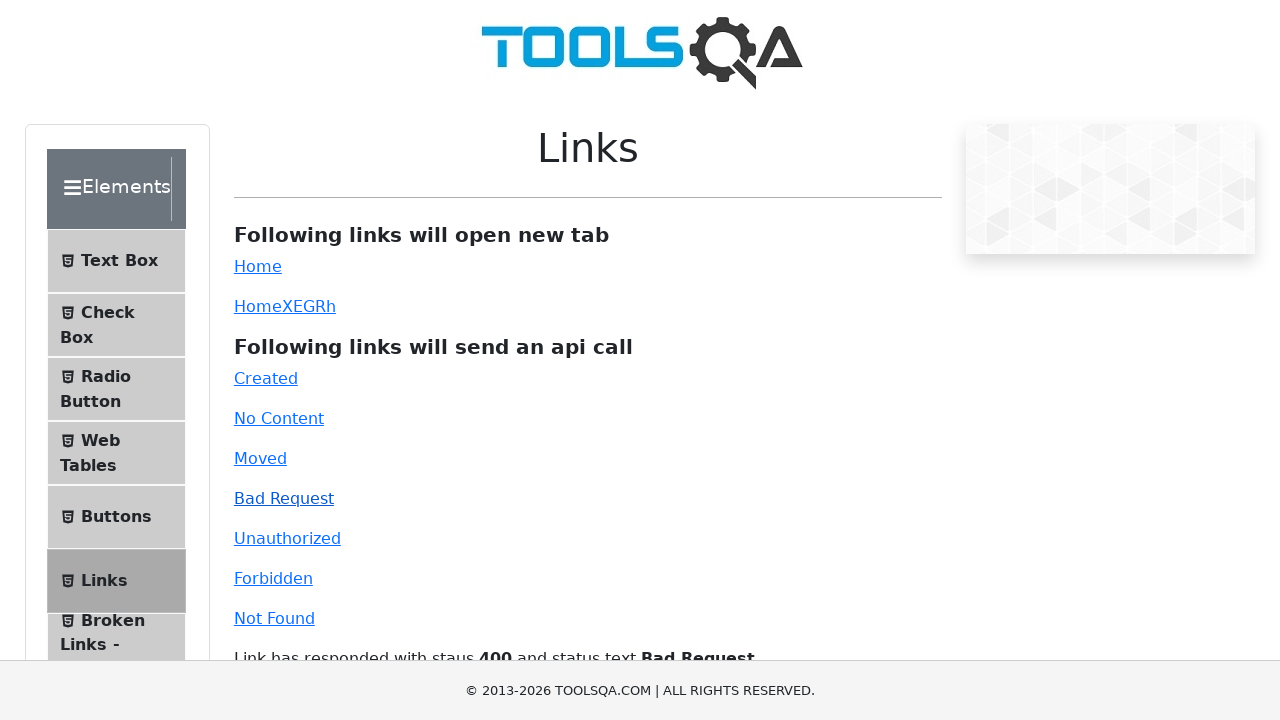